Tests Target.com search functionality by entering a product search term and clicking the search button to view results

Starting URL: https://www.target.com/

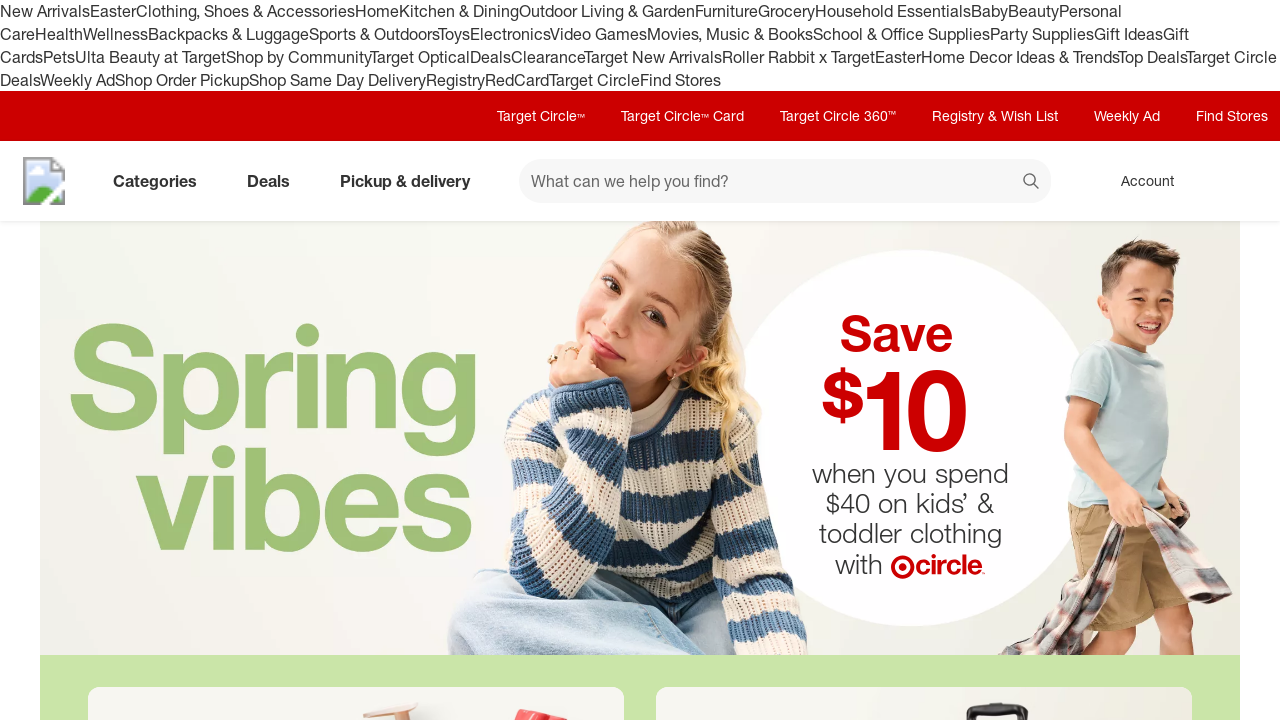

Filled search field with 'wireless headphones' on #search
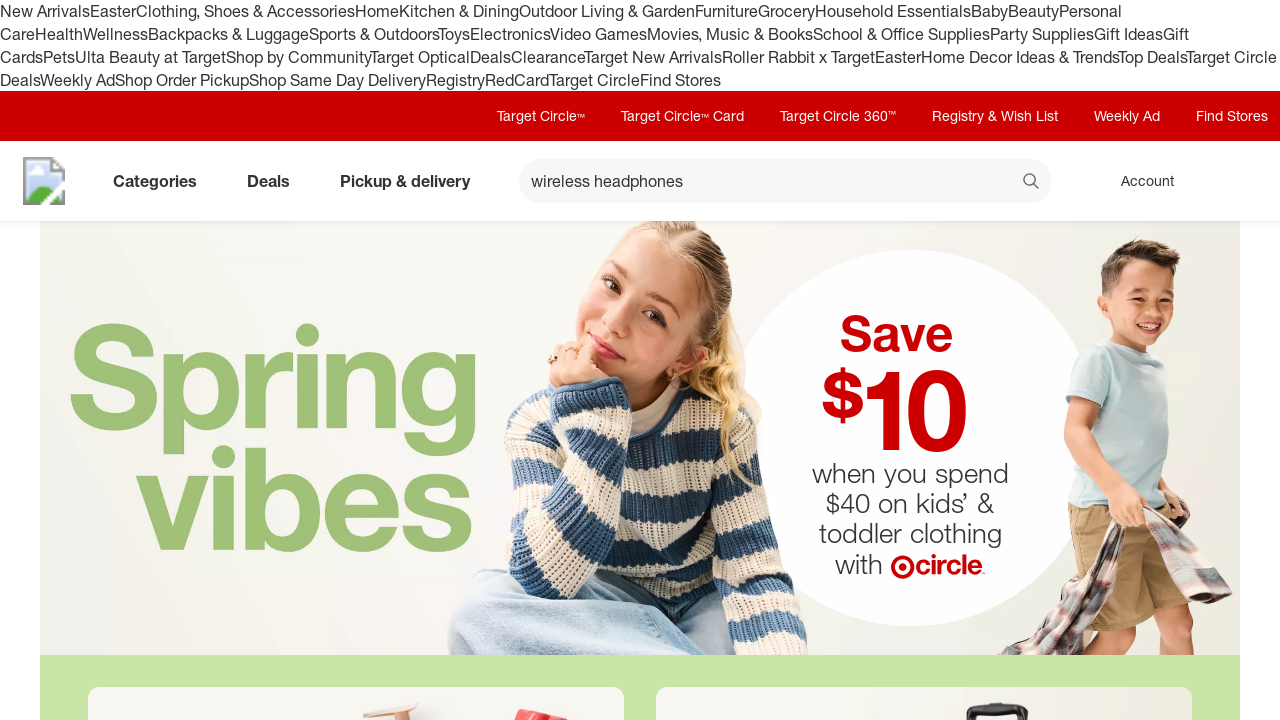

Clicked search button to search for product at (1032, 183) on button[data-test='@web/Search/SearchButton']
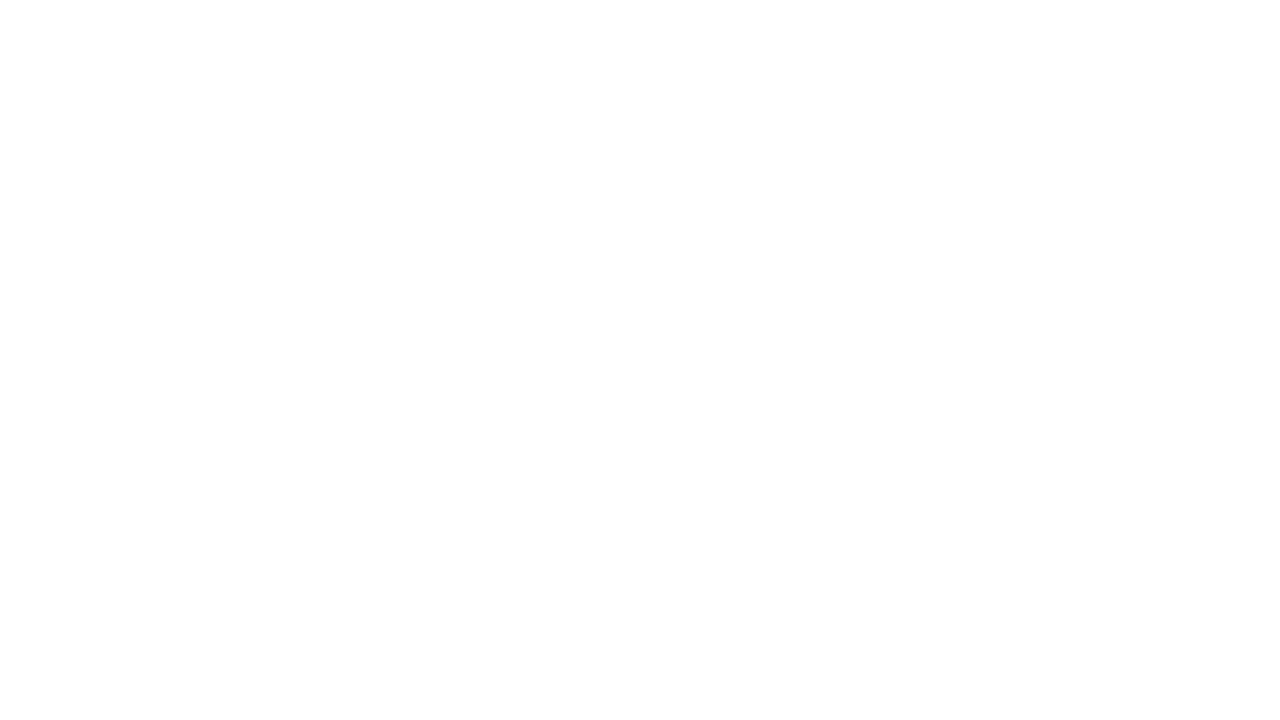

Search results page loaded
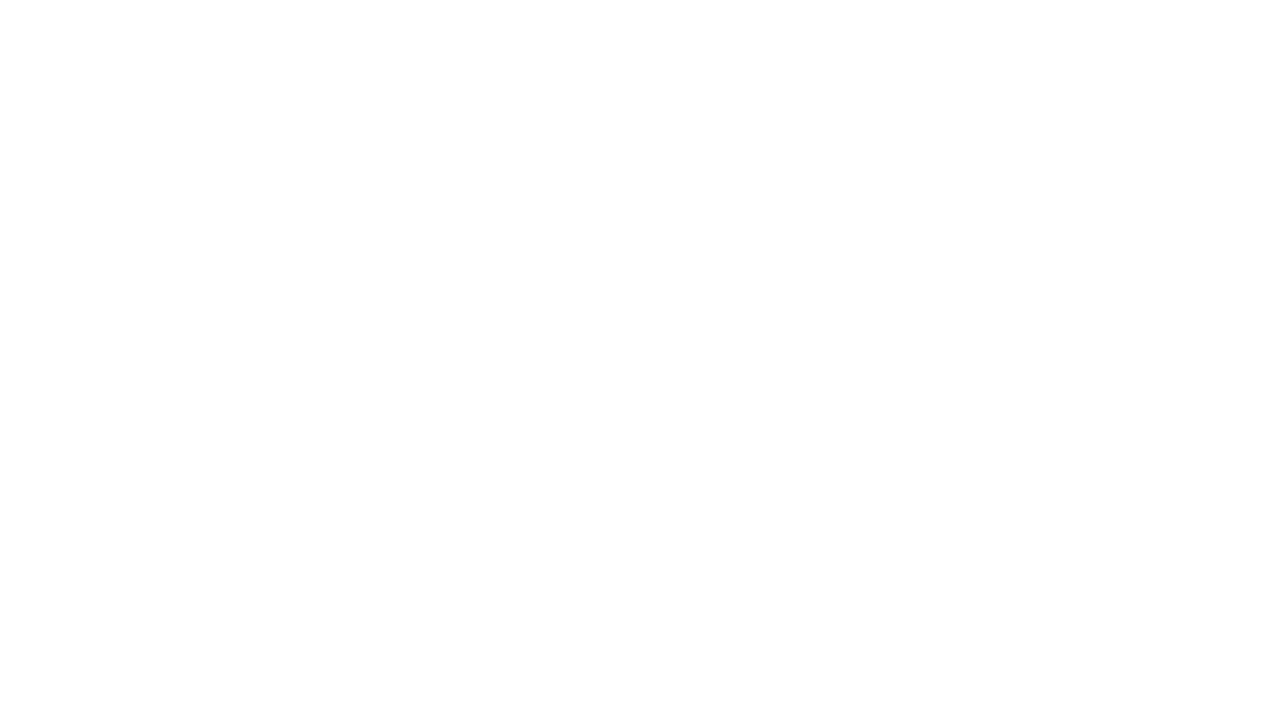

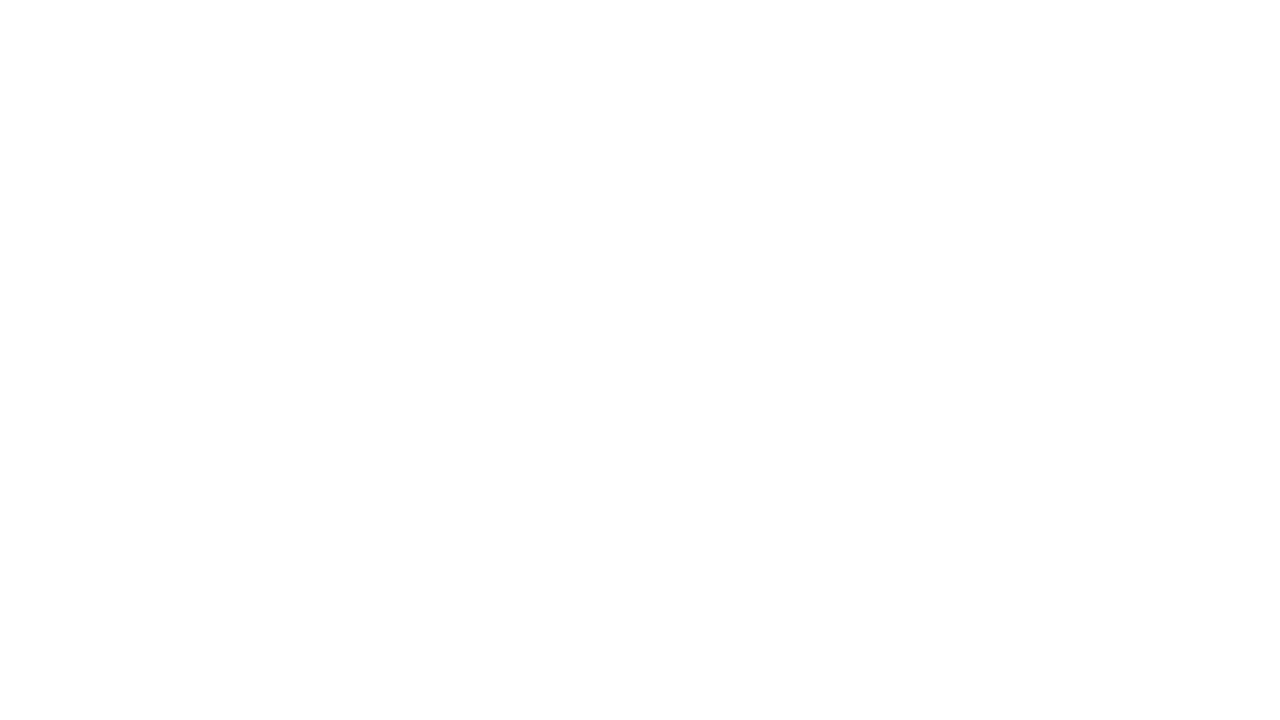